Tests various form controls on a flight booking page including checkboxes, radio buttons, and passenger count selection

Starting URL: https://rahulshettyacademy.com/dropdownsPractise/

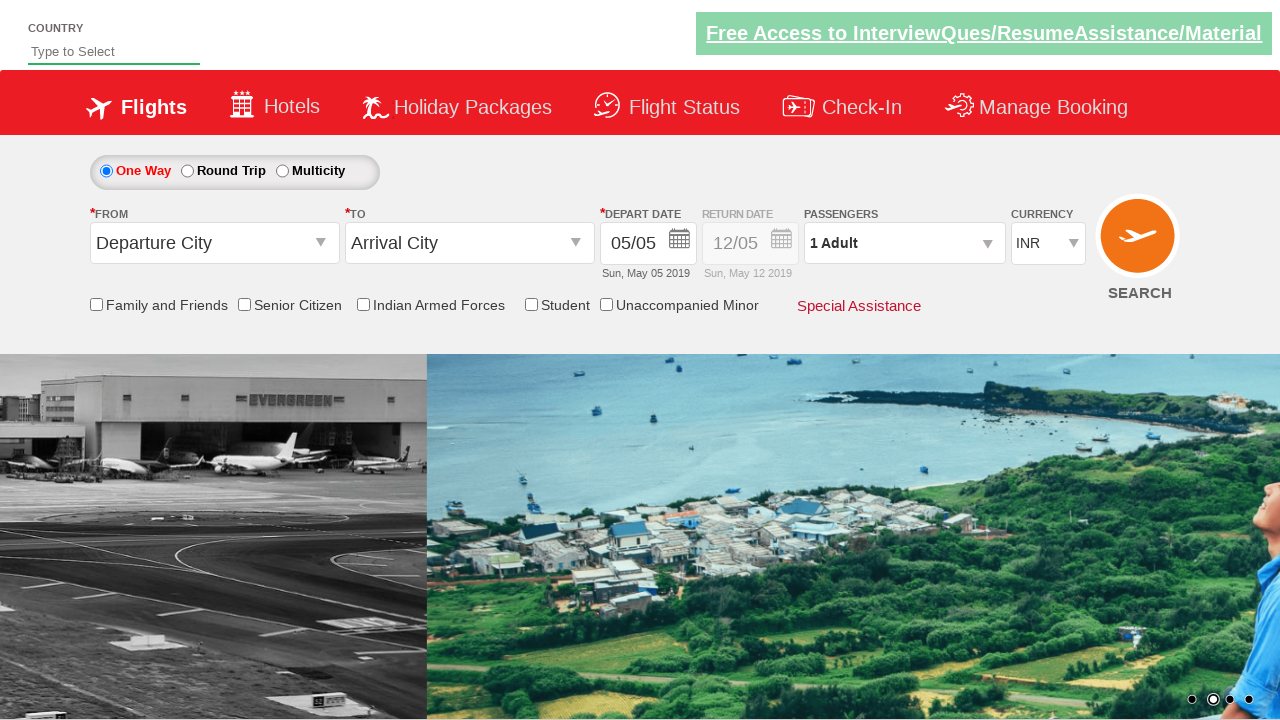

Verified senior citizen discount checkbox is not selected initially
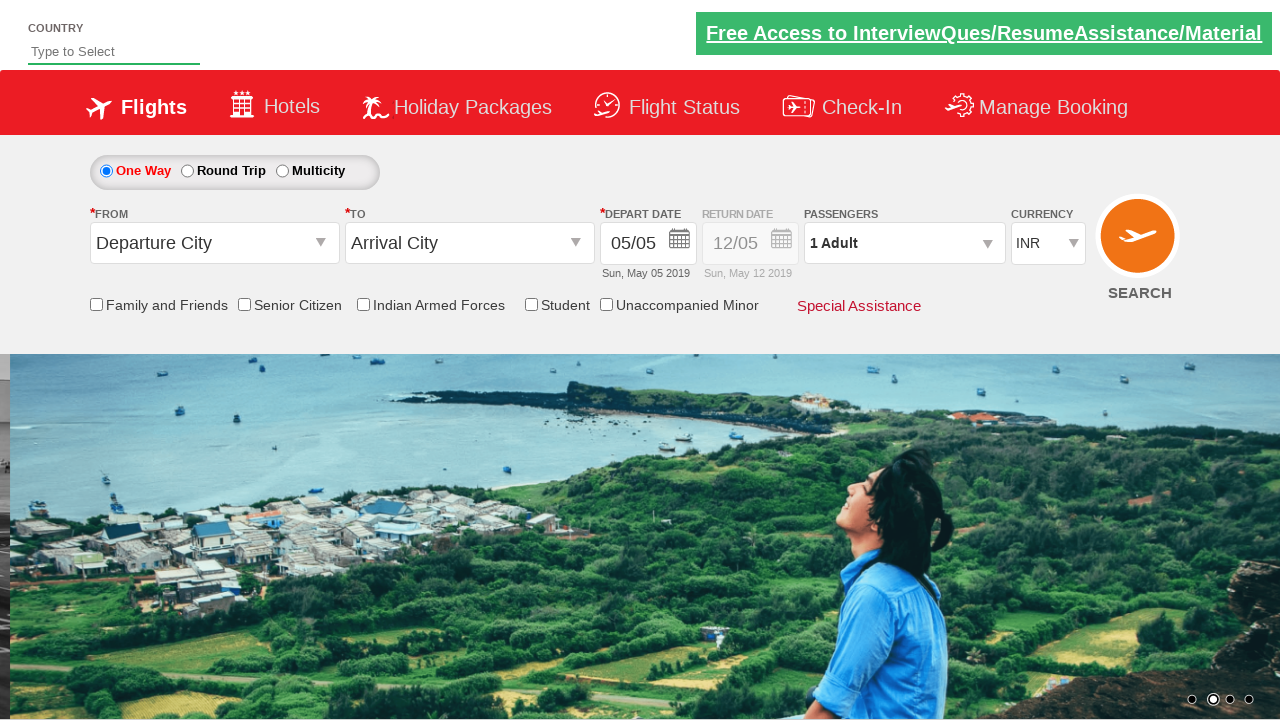

Clicked senior citizen discount checkbox at (244, 304) on input[id*='SeniorCitizenDiscount']
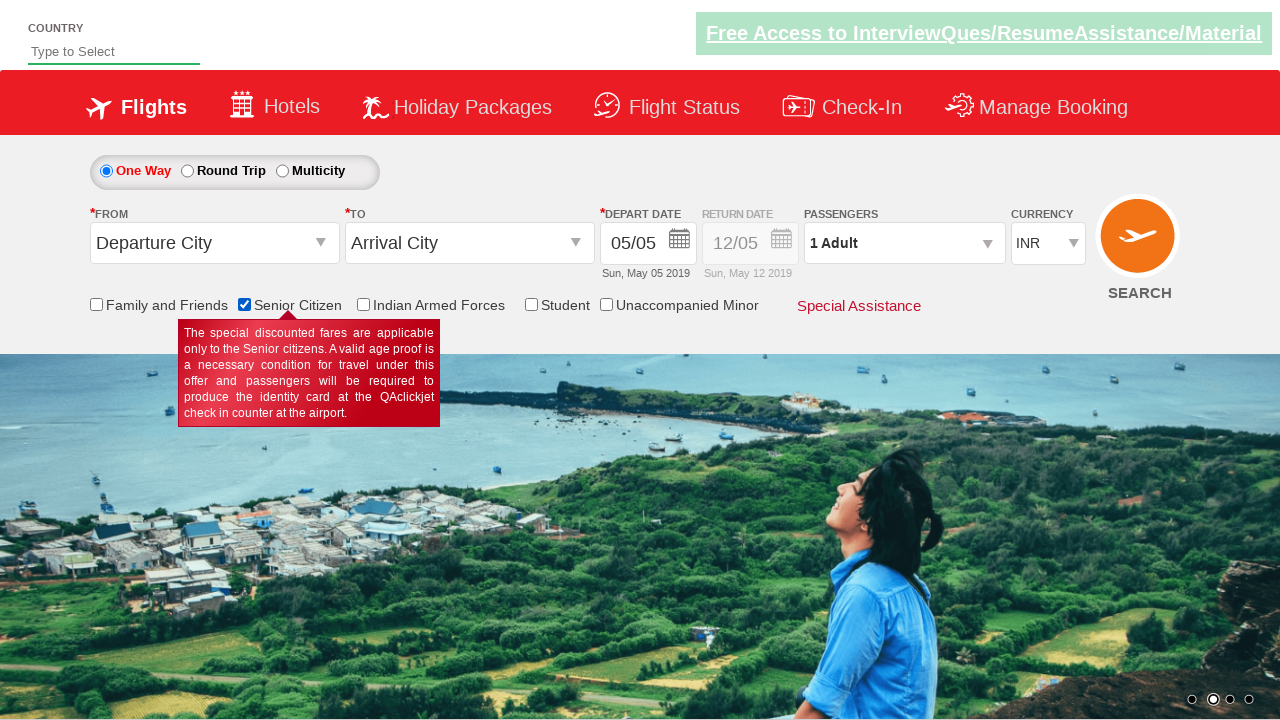

Verified senior citizen discount checkbox is now selected
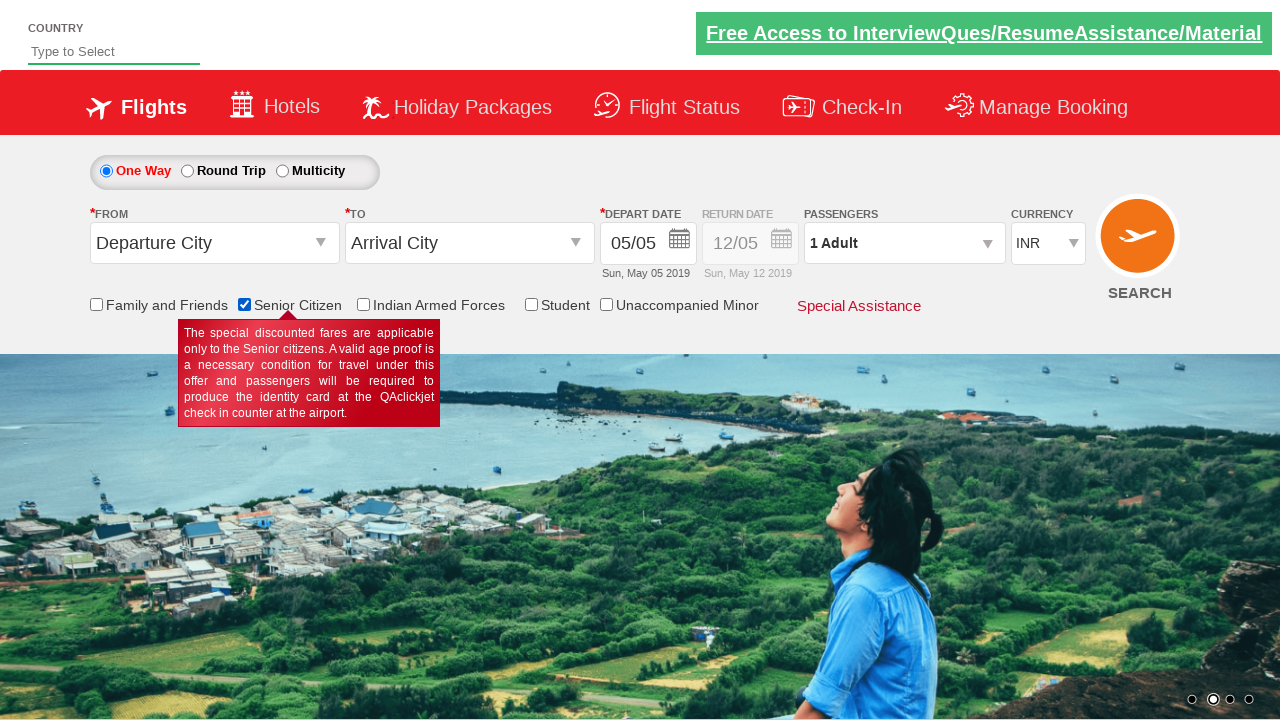

Clicked round trip radio button to enable return date at (187, 171) on #ctl00_mainContent_rbtnl_Trip_1
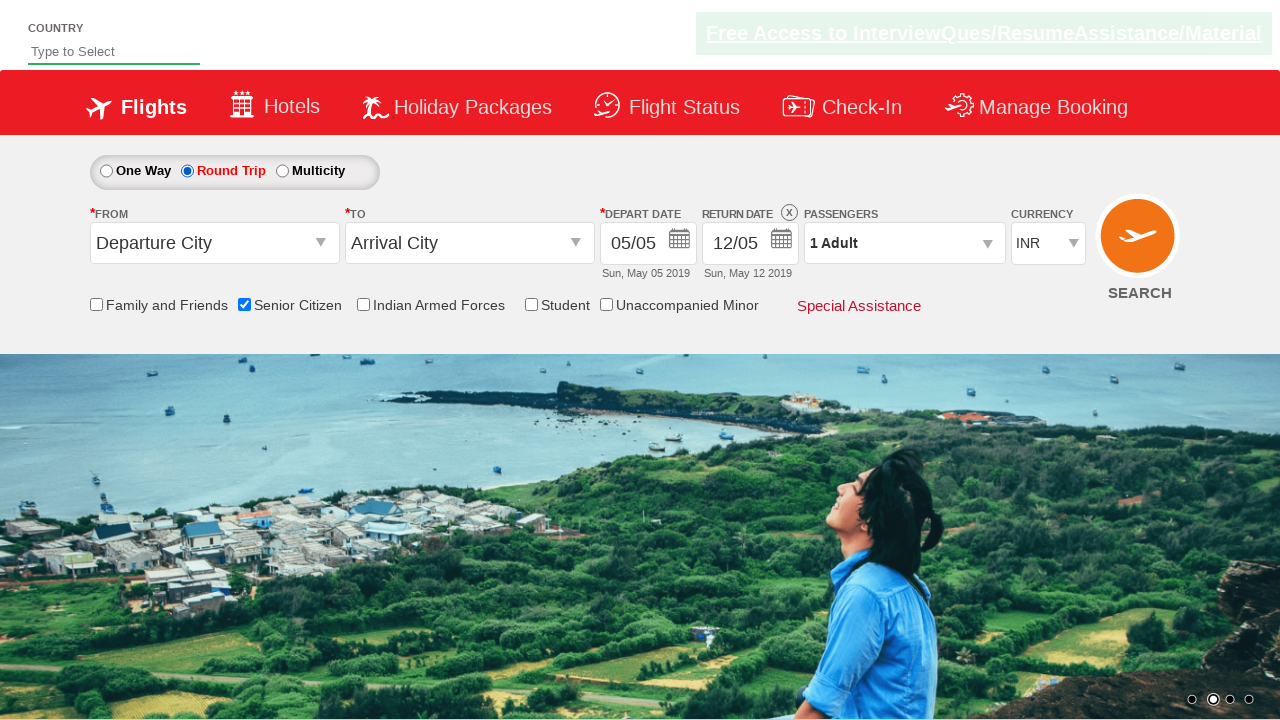

Verified return date section is enabled by checking opacity style
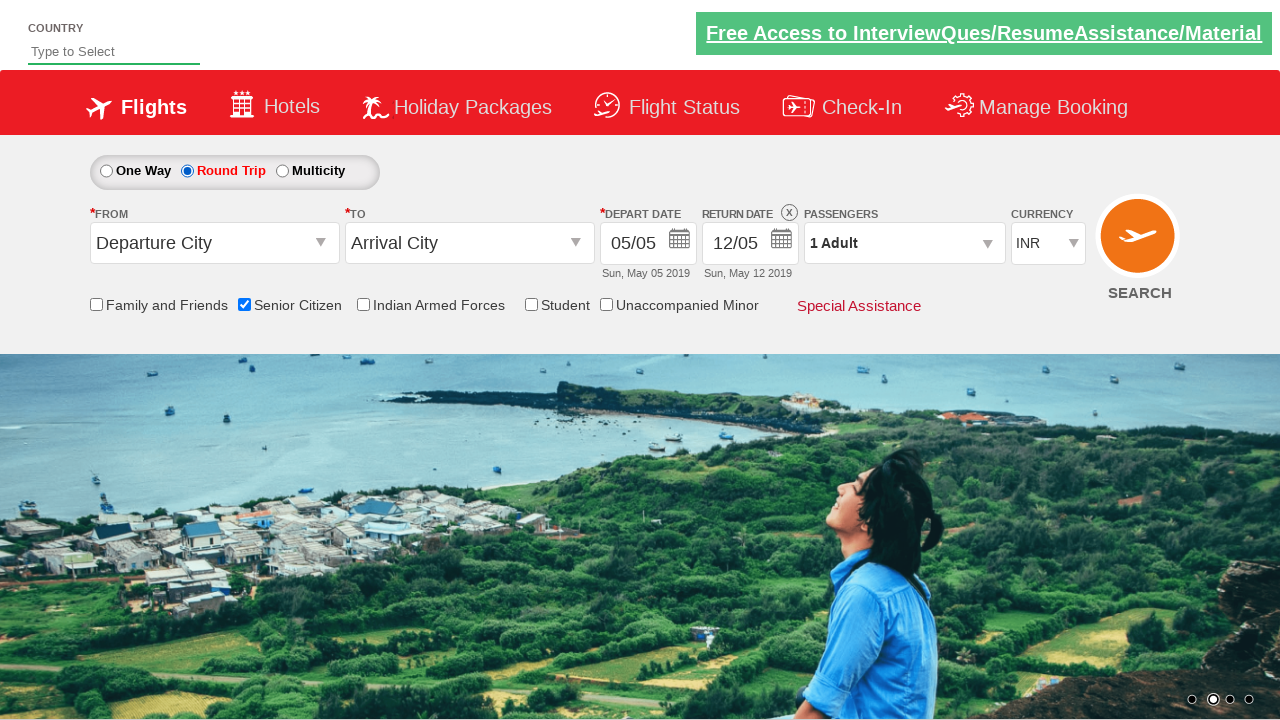

Clicked passenger info dropdown to open at (904, 243) on #divpaxinfo
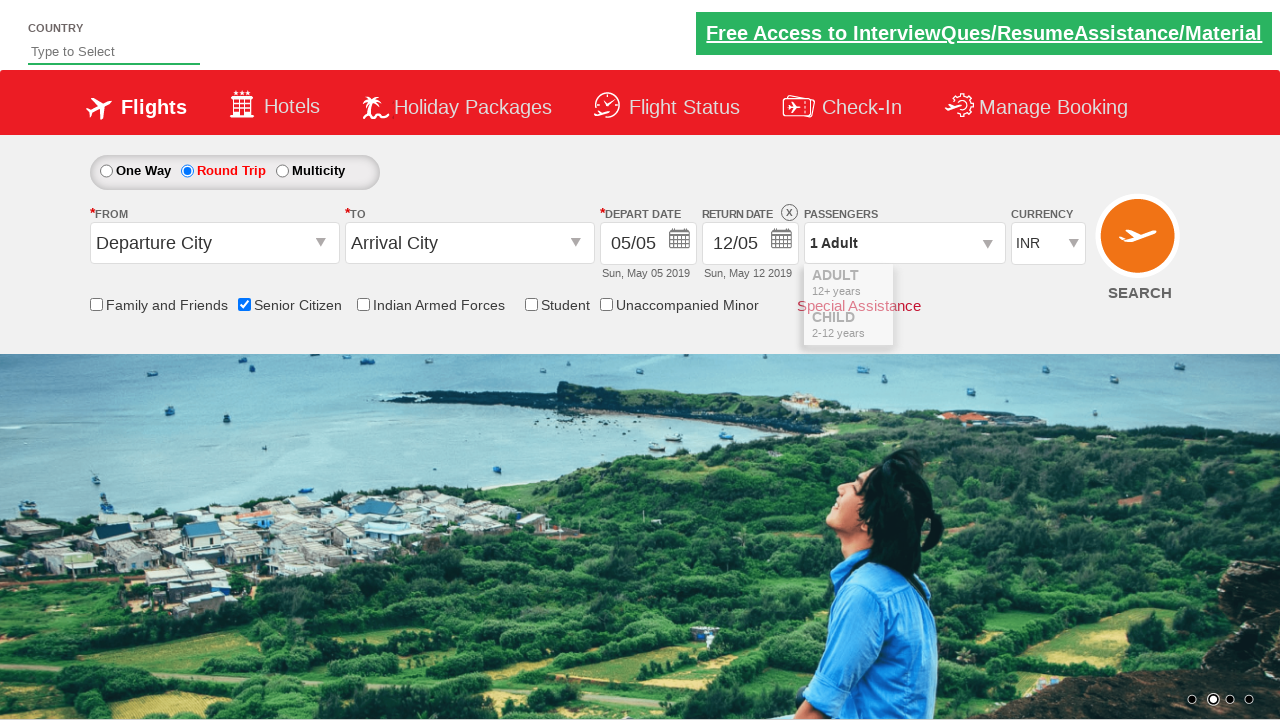

Waited for passenger dropdown to be ready
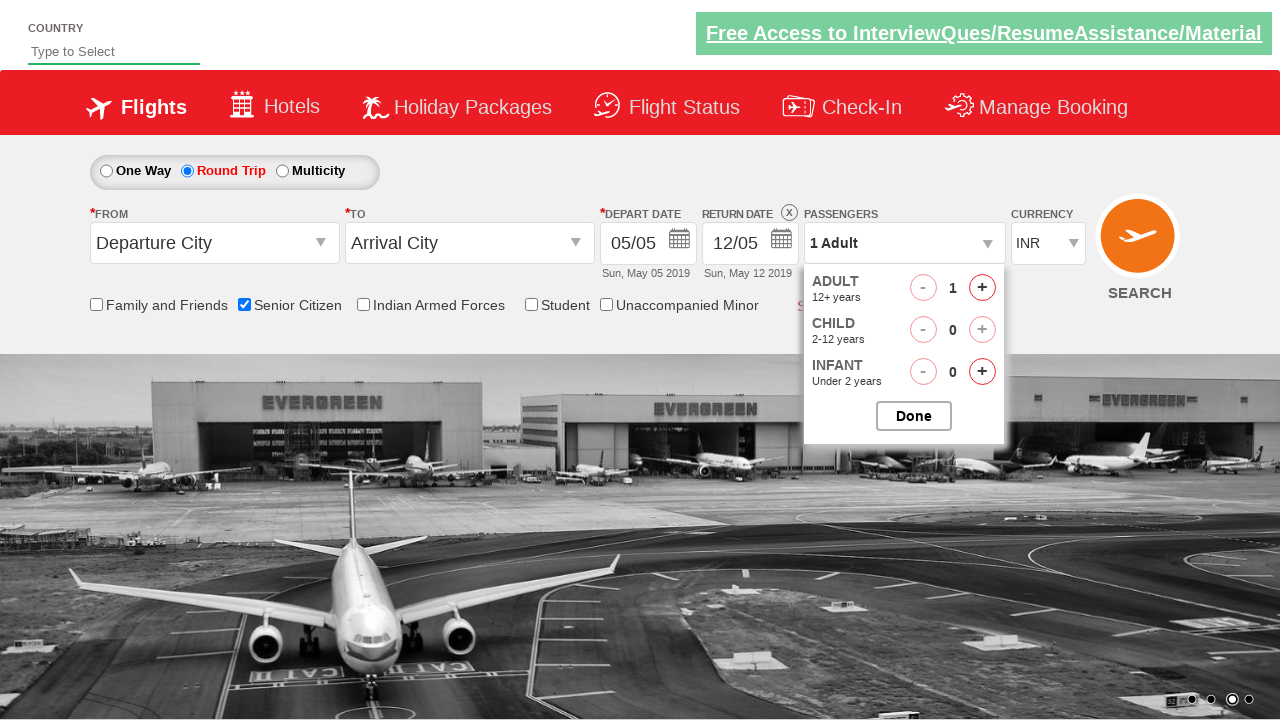

Added first adult passenger at (982, 288) on #hrefIncAdt
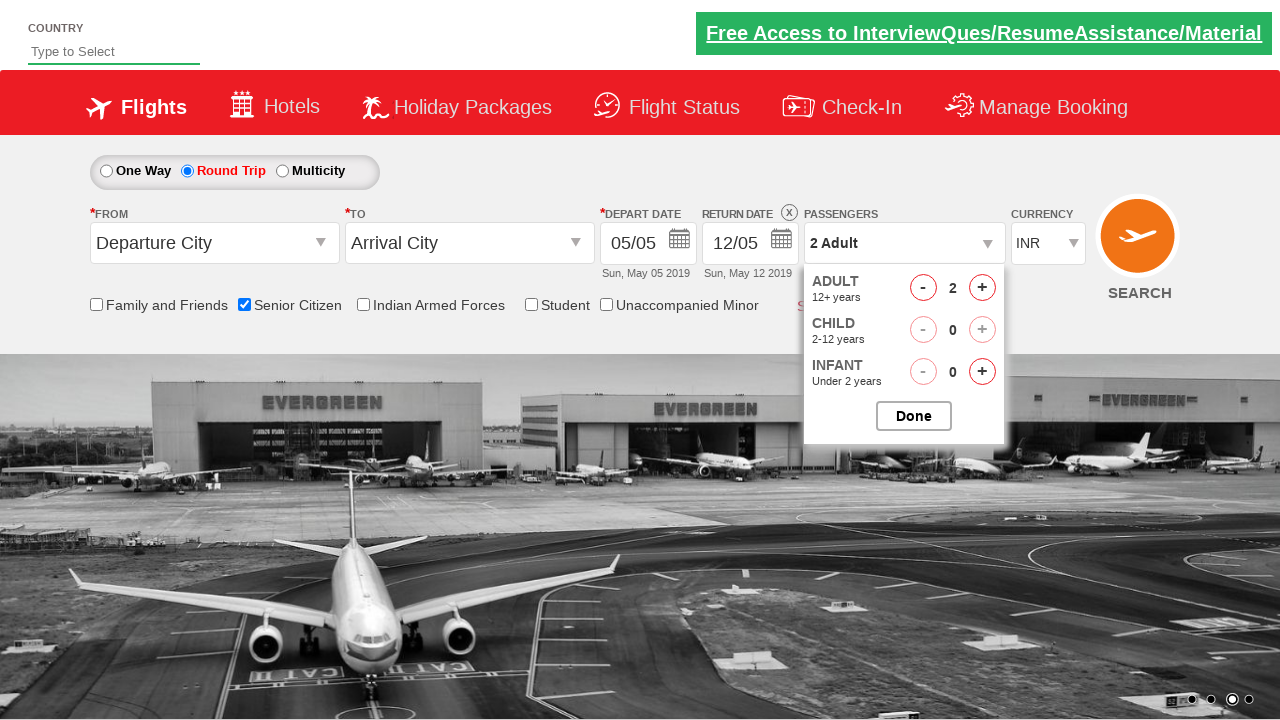

Added adult passenger 2 at (982, 288) on #hrefIncAdt
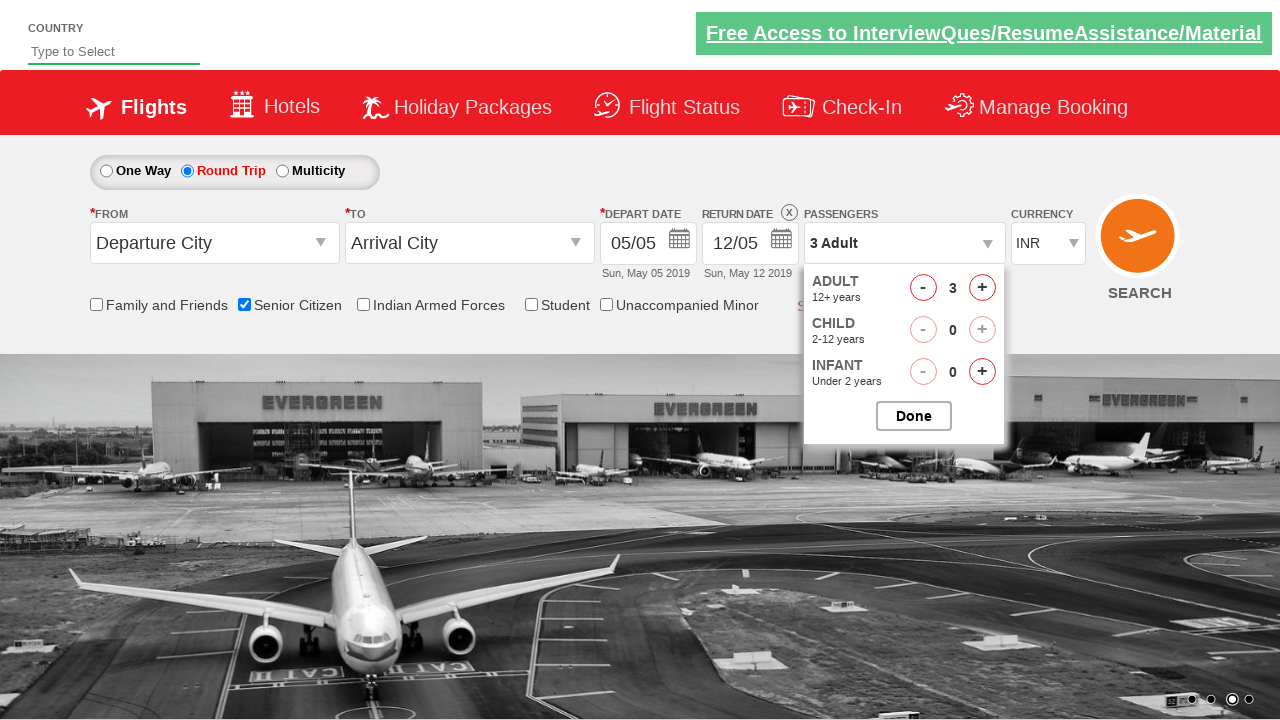

Added adult passenger 3 at (982, 288) on #hrefIncAdt
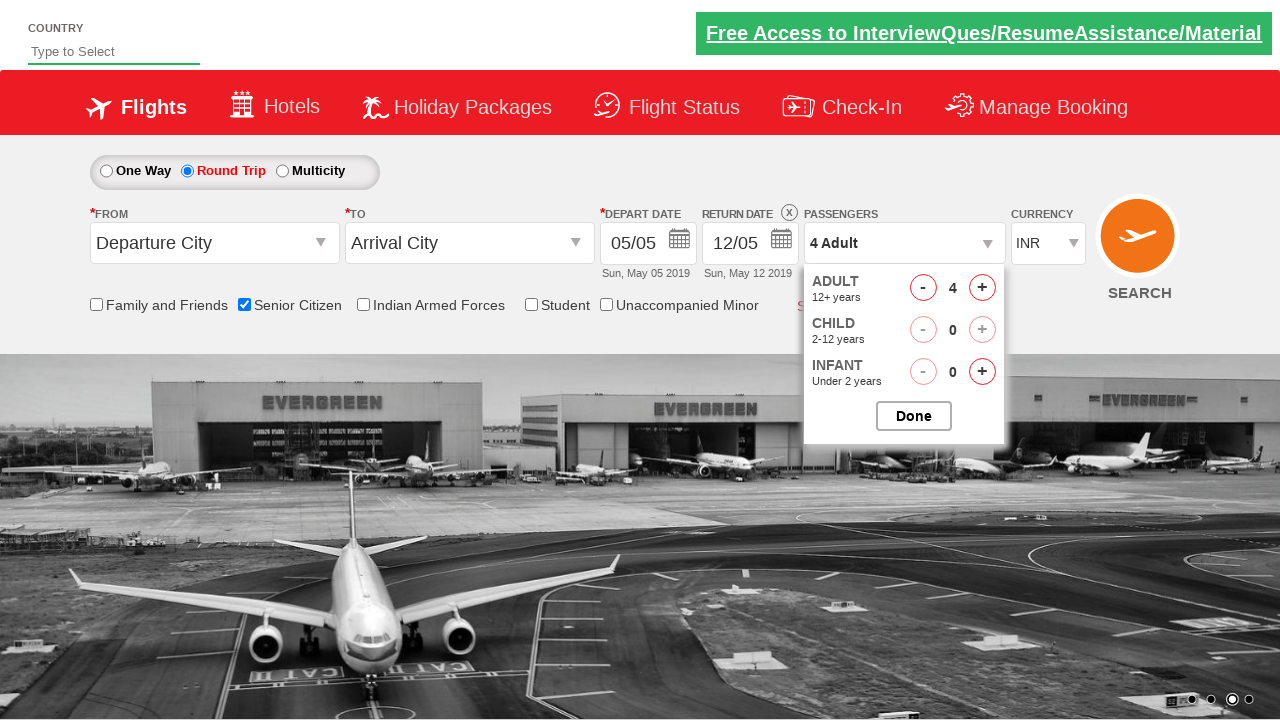

Added adult passenger 4 at (982, 288) on #hrefIncAdt
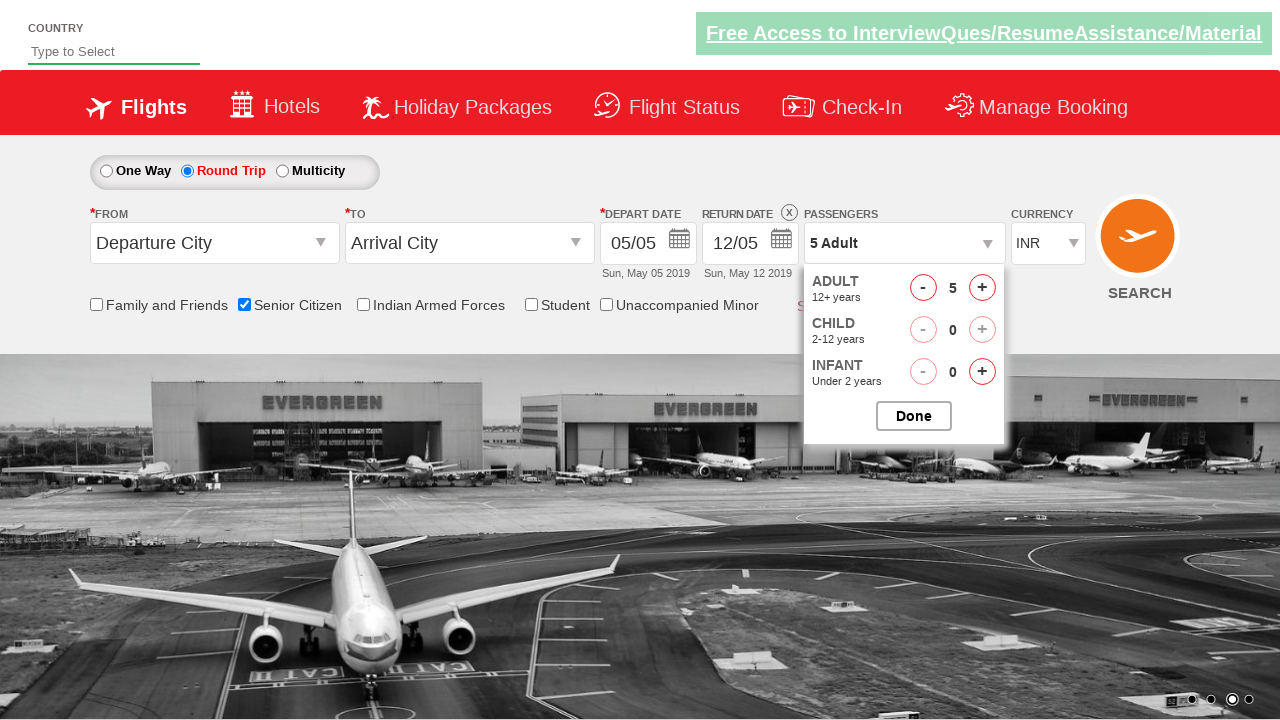

Closed passenger selection dropdown at (914, 416) on #btnclosepaxoption
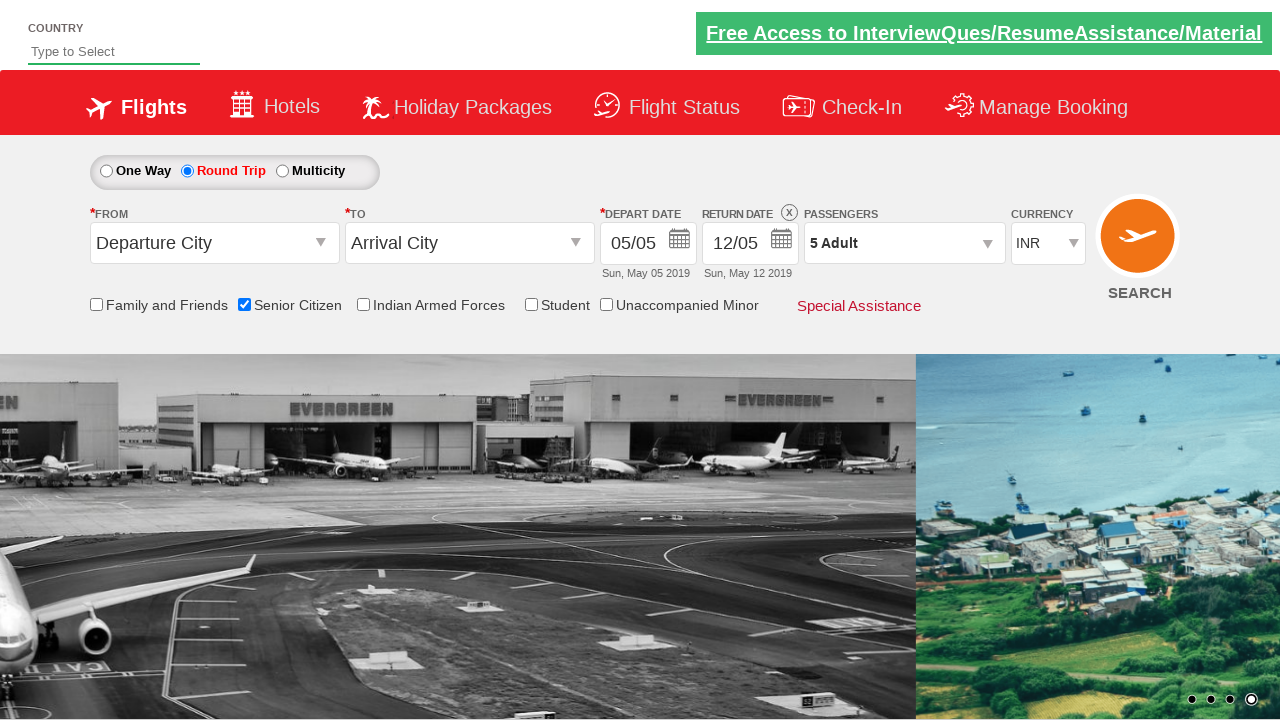

Verified passenger count shows 5 Adult
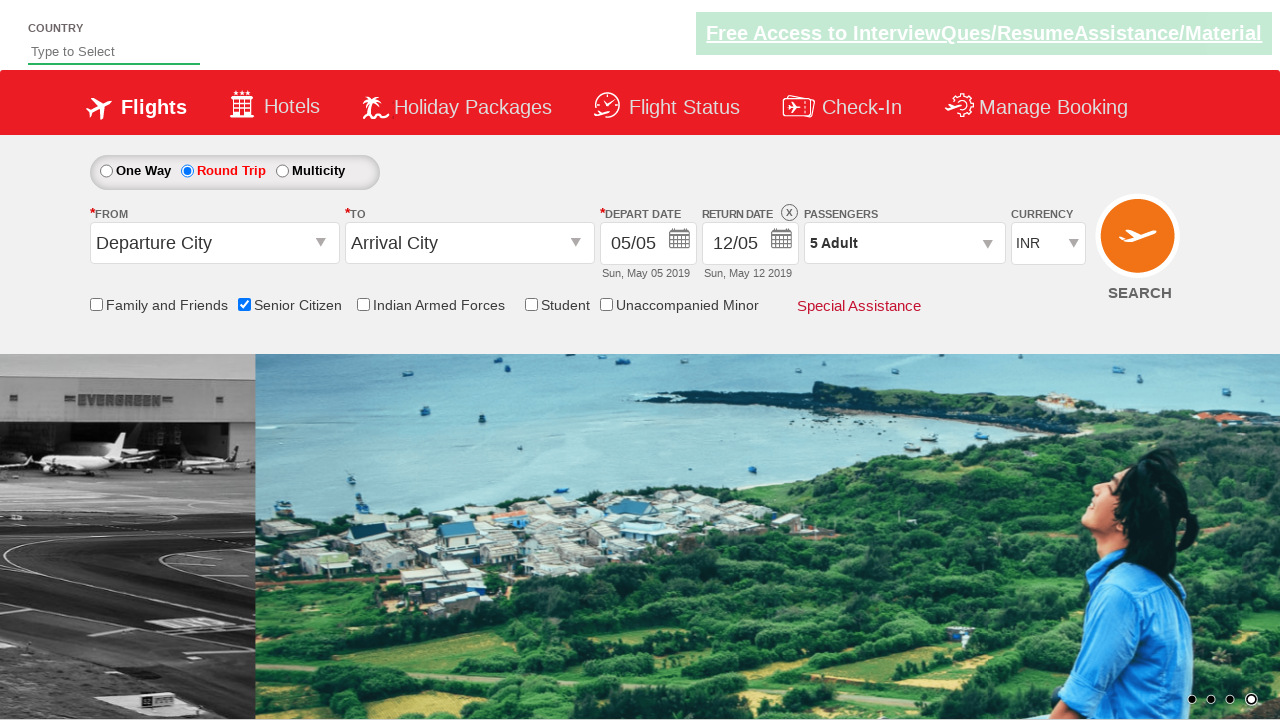

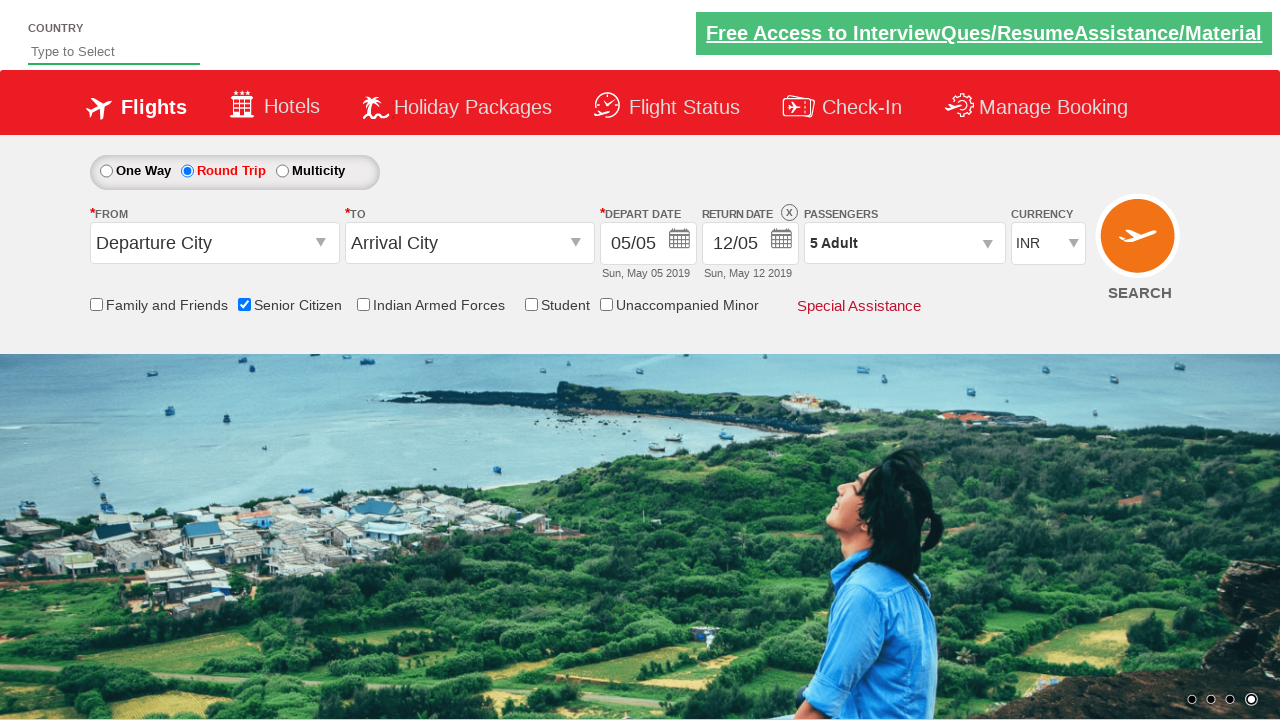